Navigates to Flipkart homepage and sets the browser window position to specific coordinates (100, 200).

Starting URL: https://www.flipkart.com/

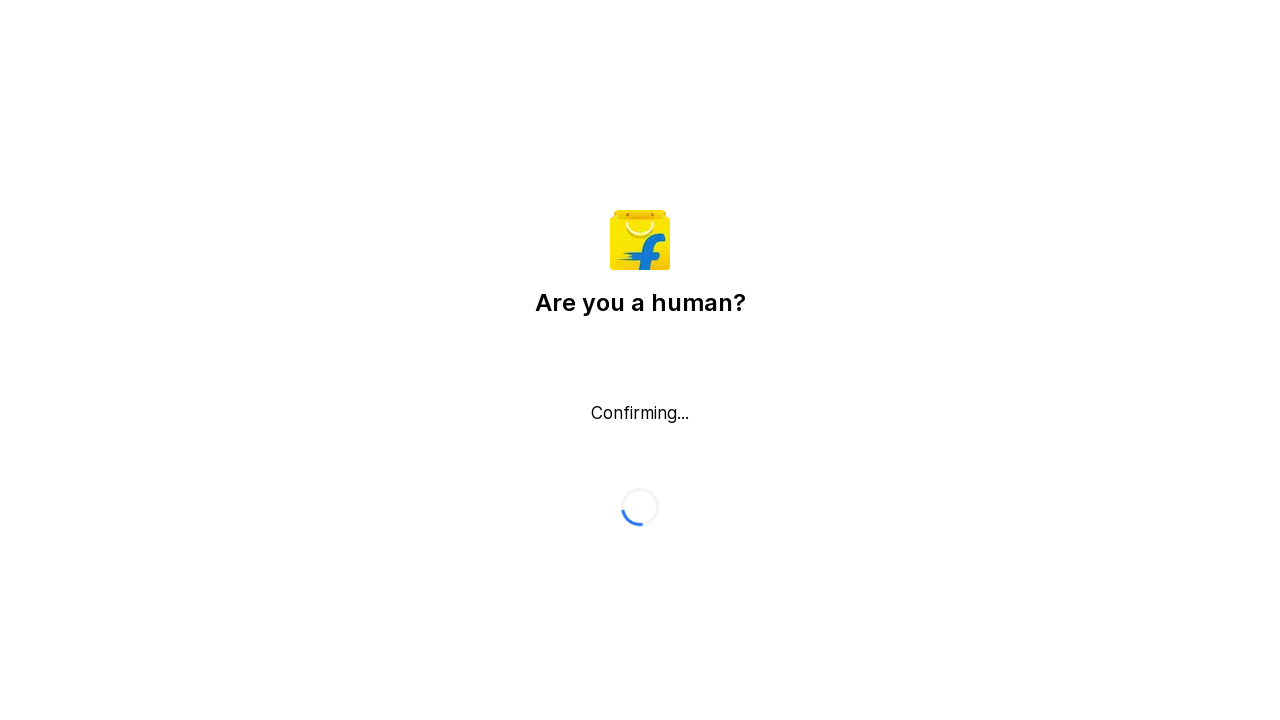

Set viewport size to 1024x768 pixels
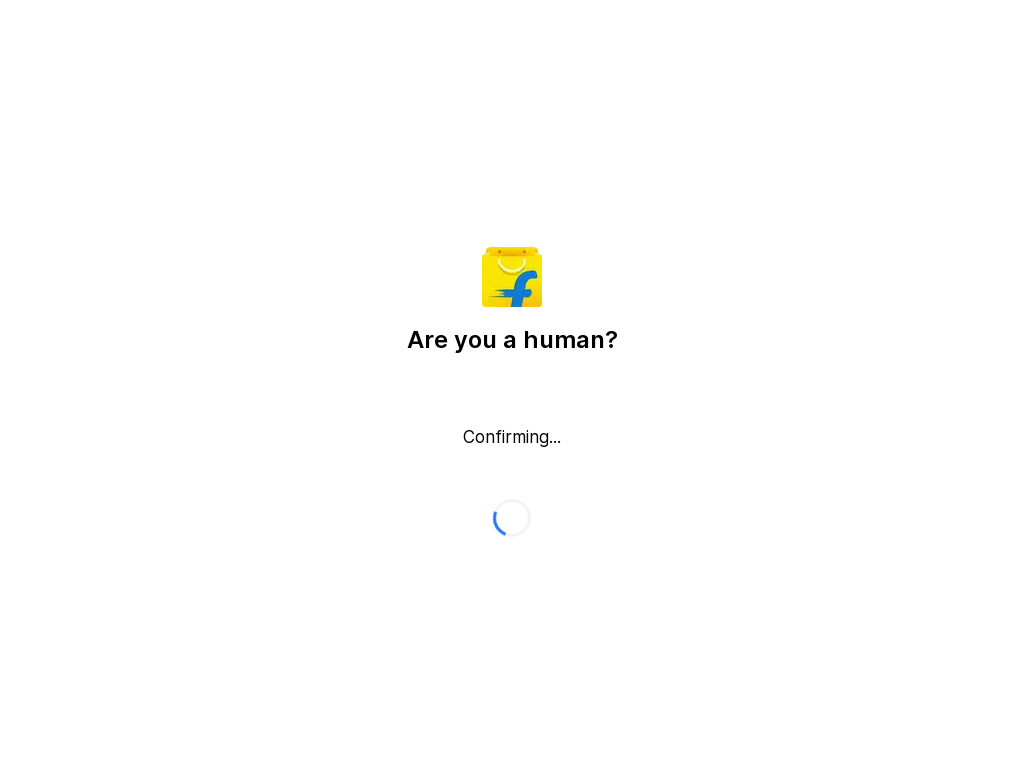

Page fully loaded (domcontentloaded state reached)
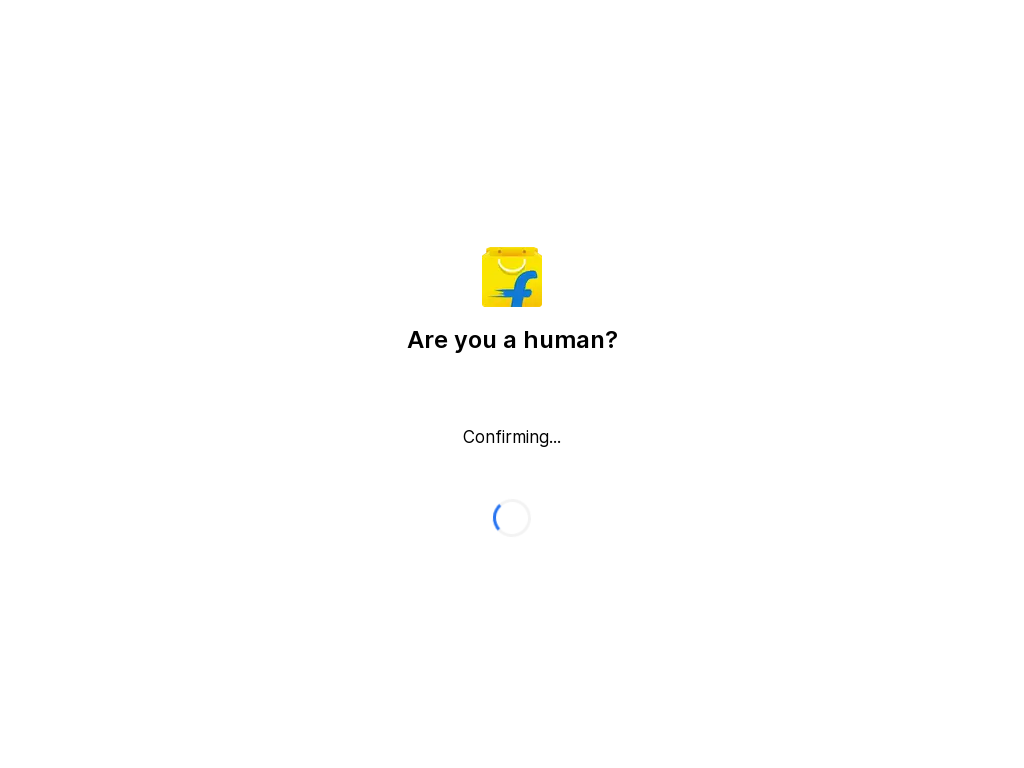

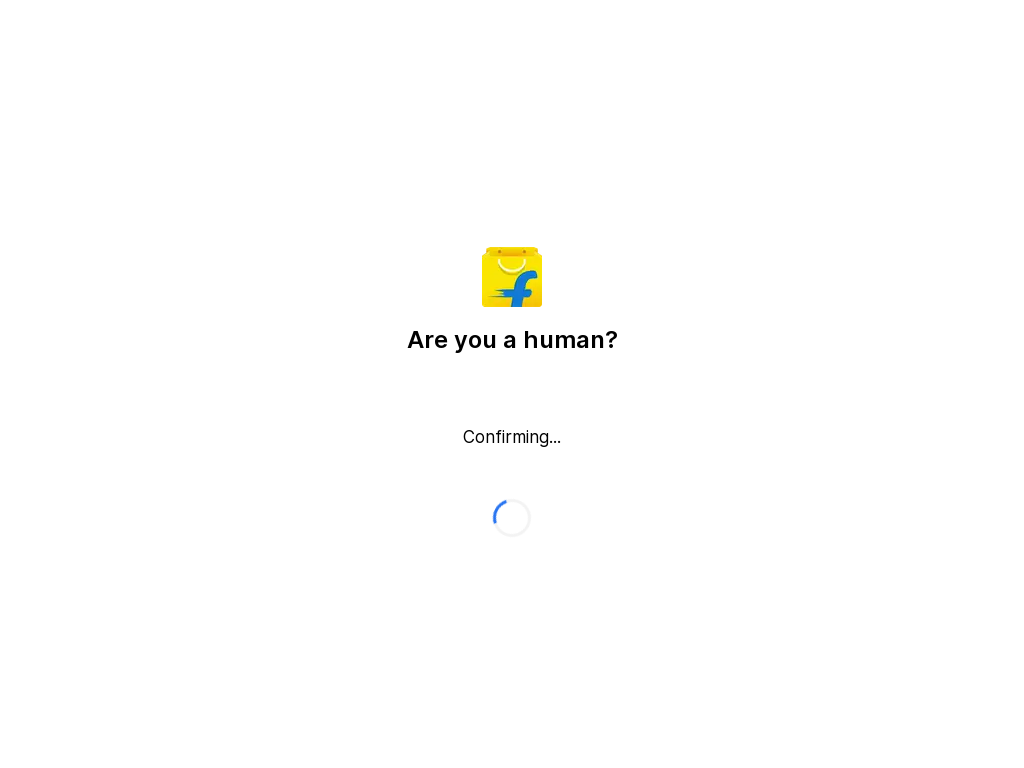